Tests mouse hover functionality by moving the mouse over an element with id "close"

Starting URL: https://dgotlieb.github.io/Actions

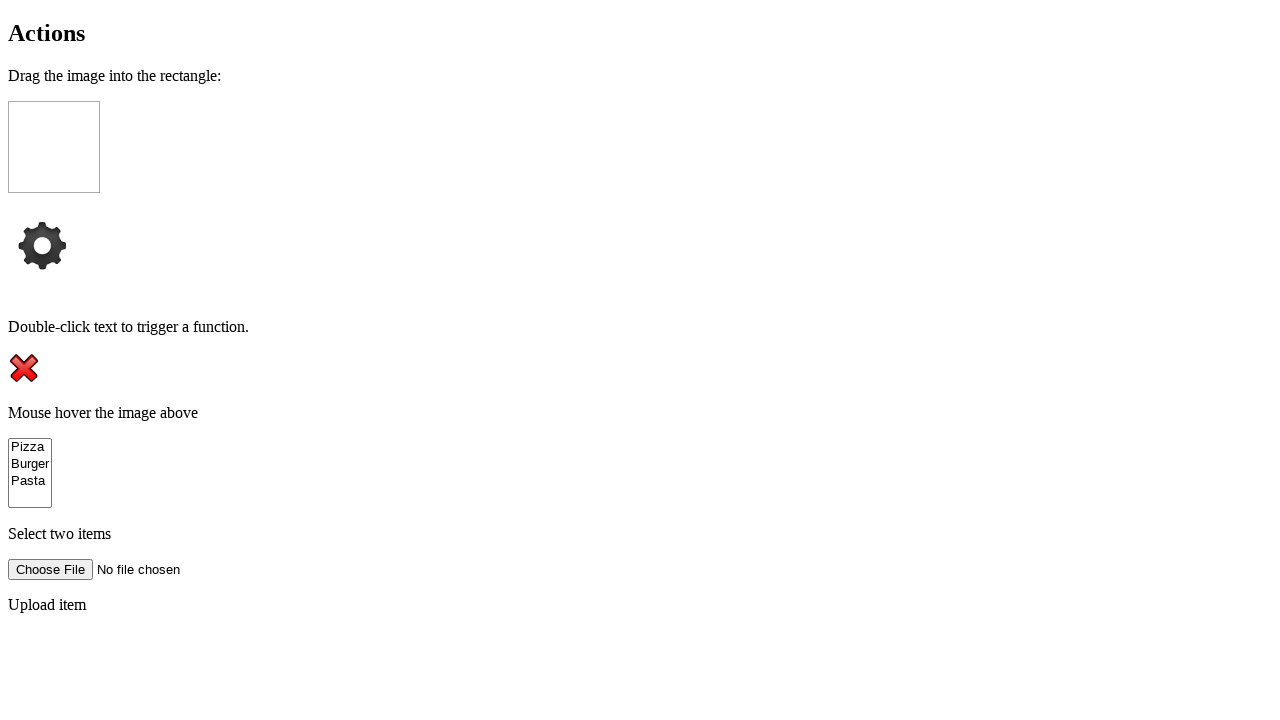

Hovered mouse over element with id 'close' at (24, 368) on #close
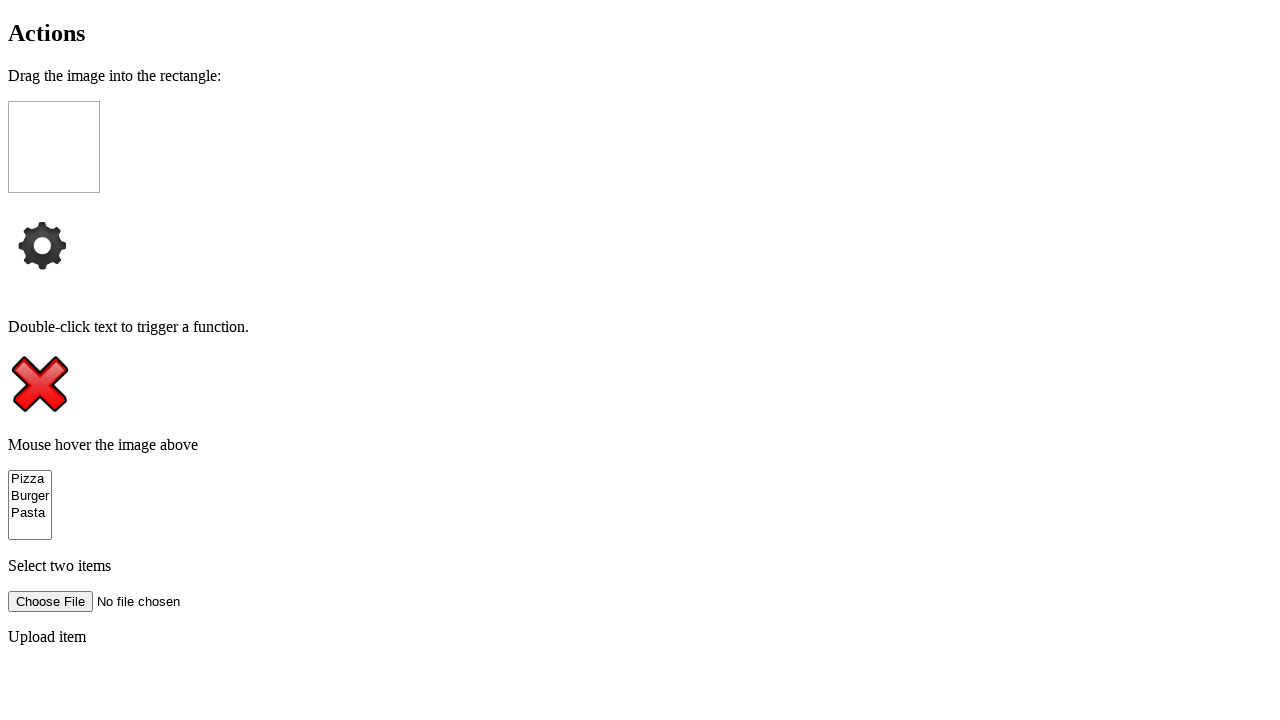

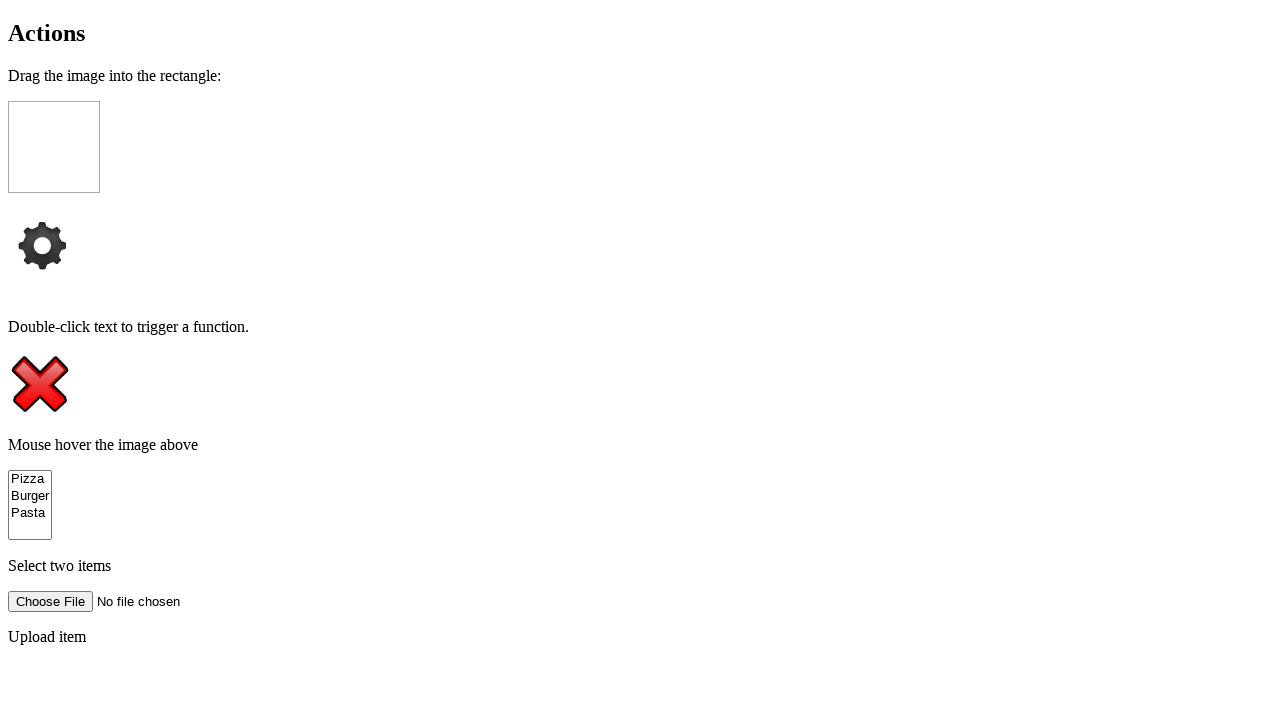